Tests interactions with user links in the table

Starting URL: https://selectorshub.com/xpath-practice-page/

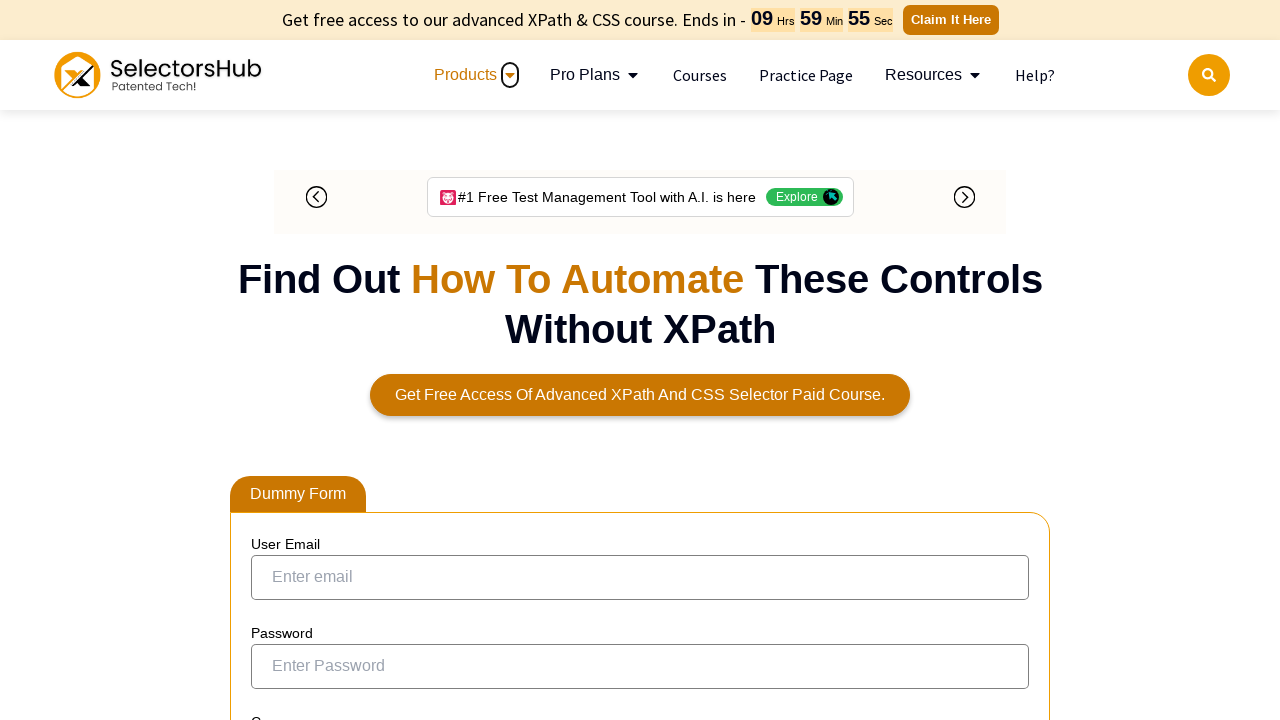

Located all user links in the table
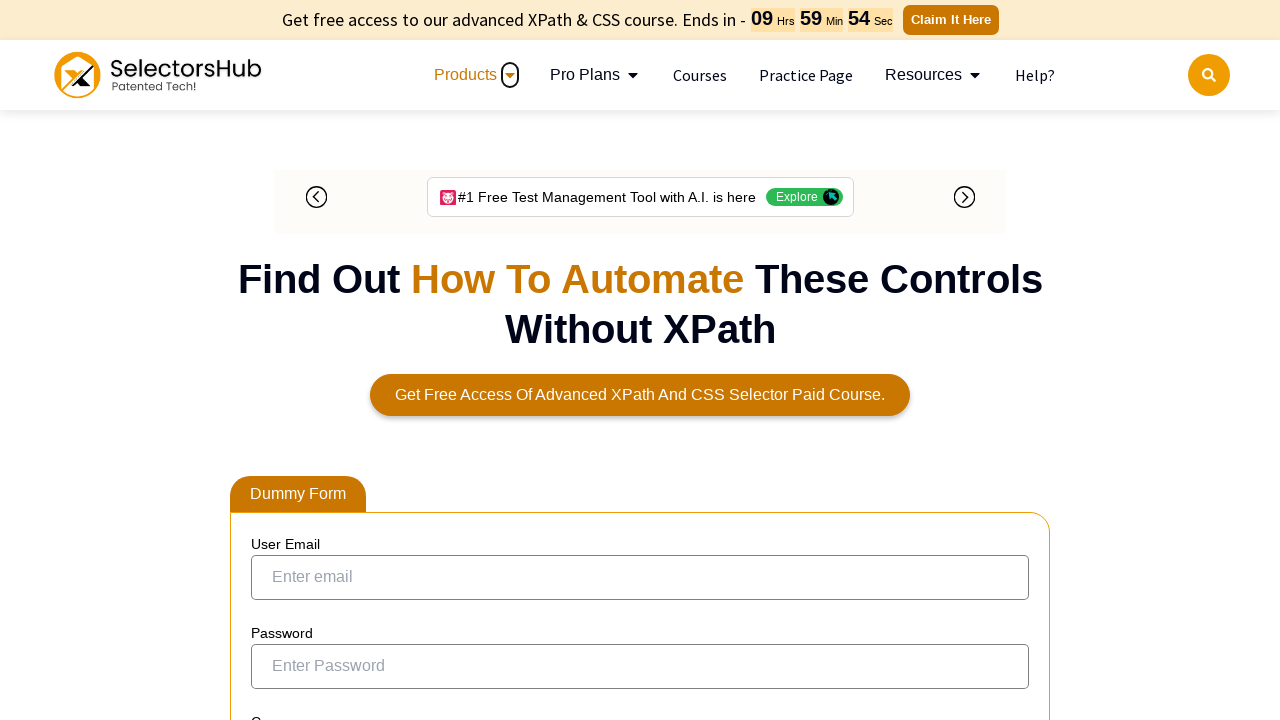

Clicked user link 1 in the table at (514, 20) on a:has-text('.') >> nth=0
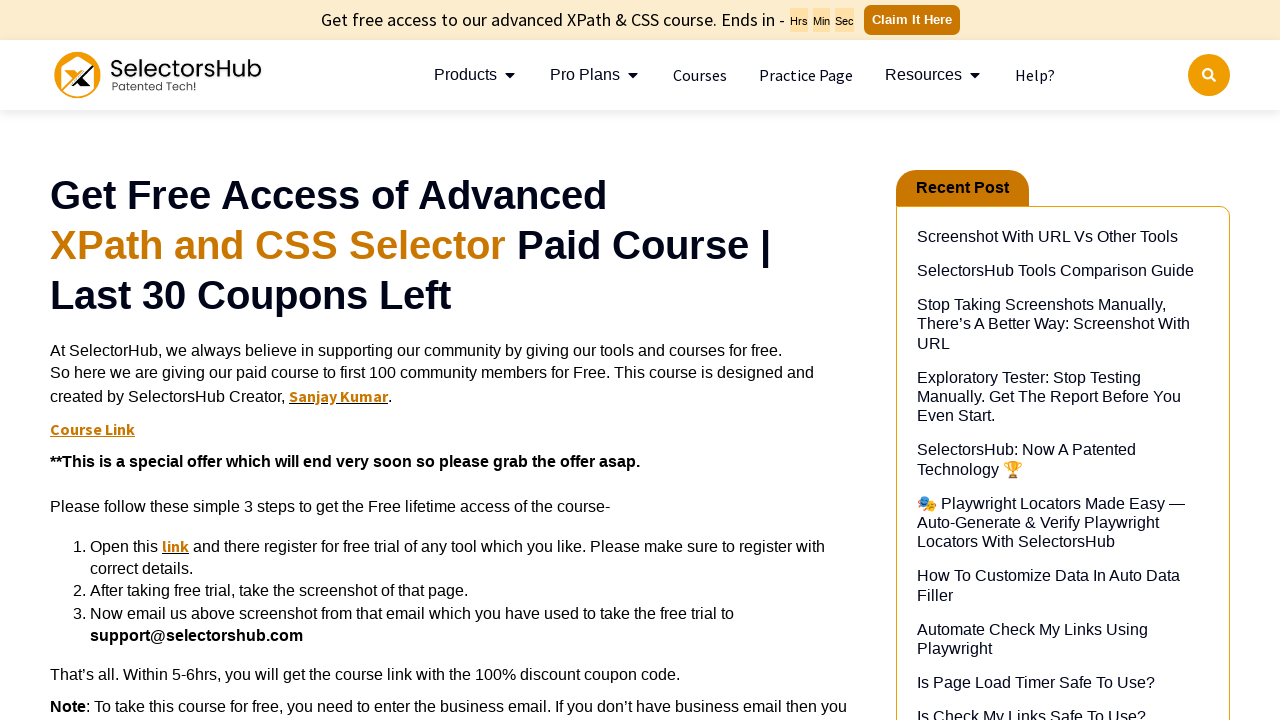

Navigated back from user link 1
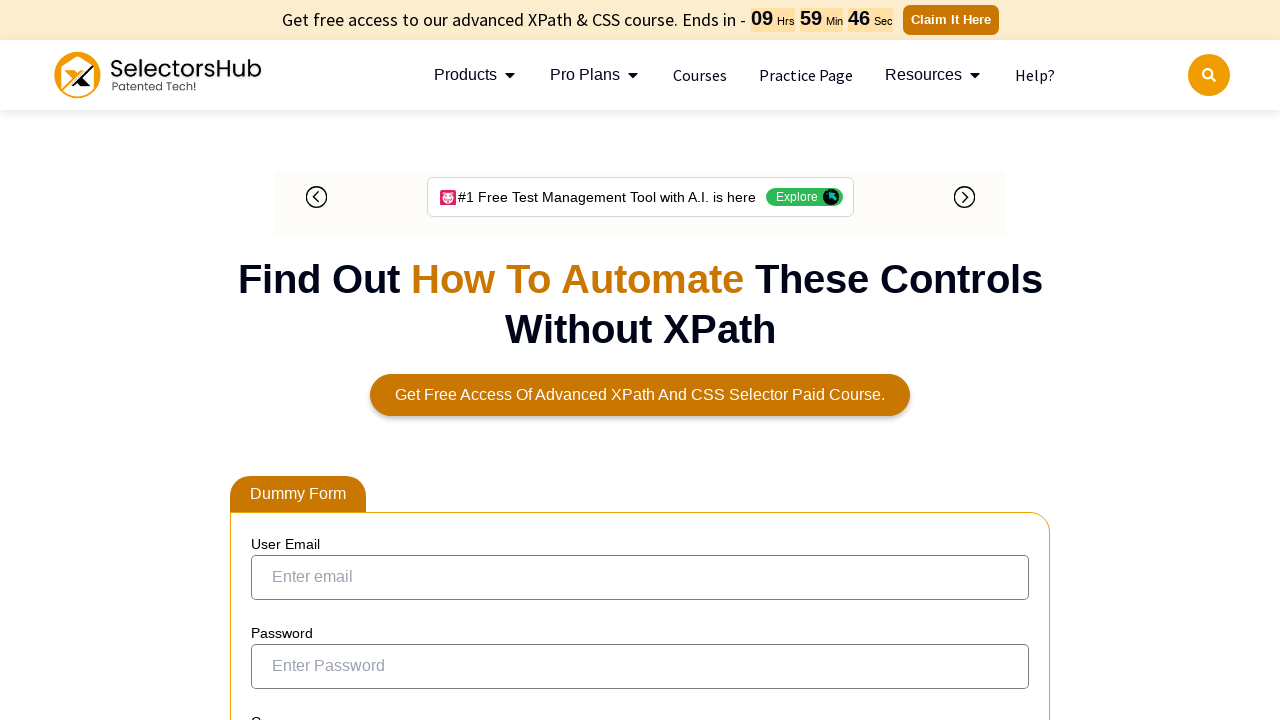

Clicked user link 2 in the table at (640, 395) on a:has-text('.') >> nth=1
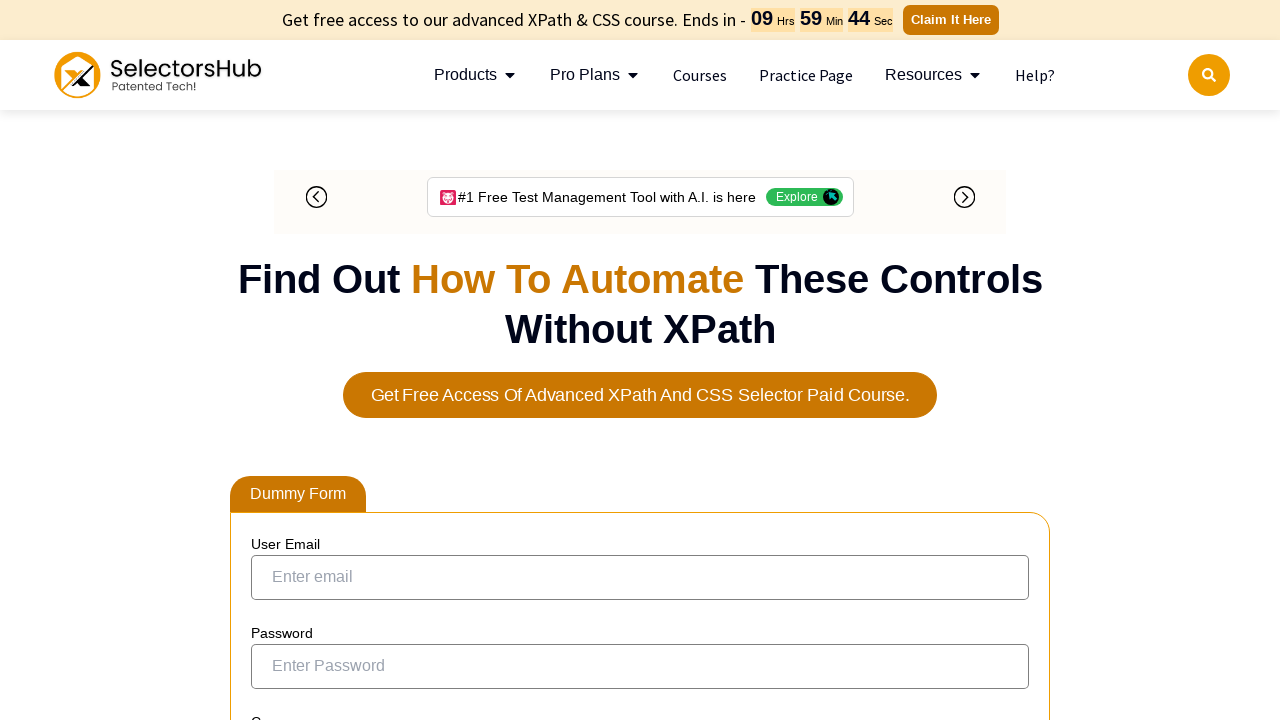

Navigated back from user link 2
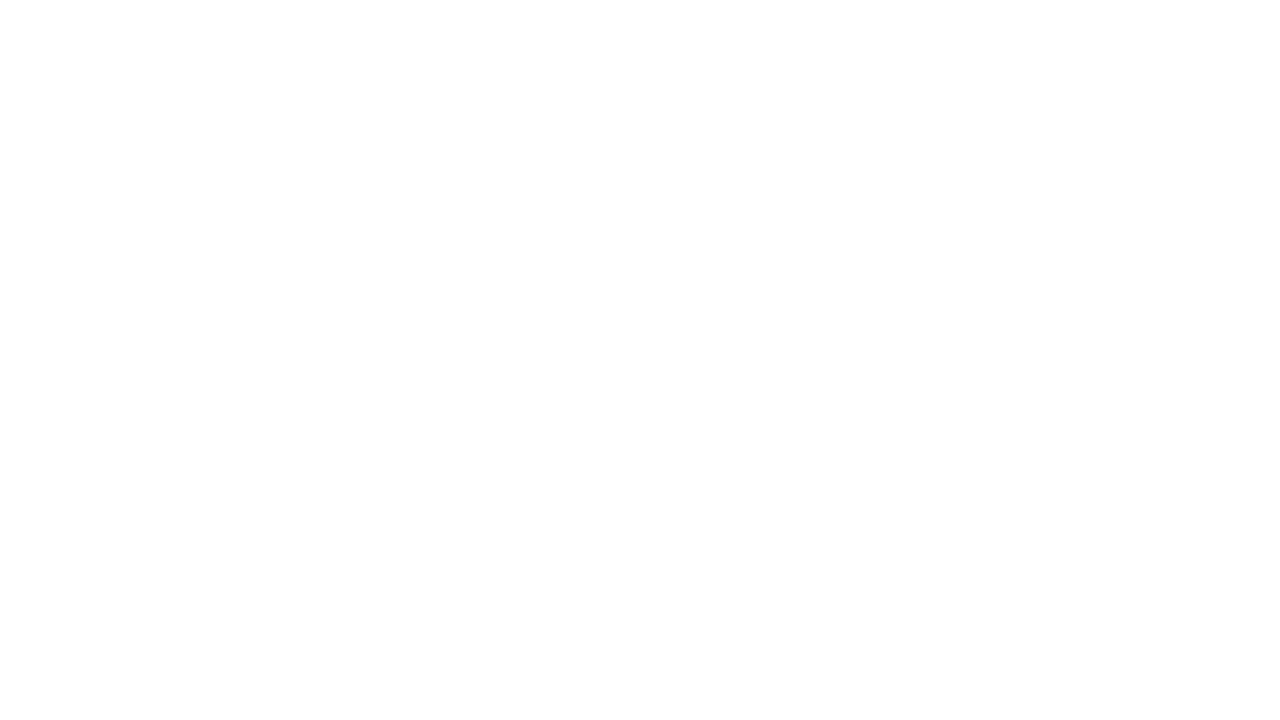

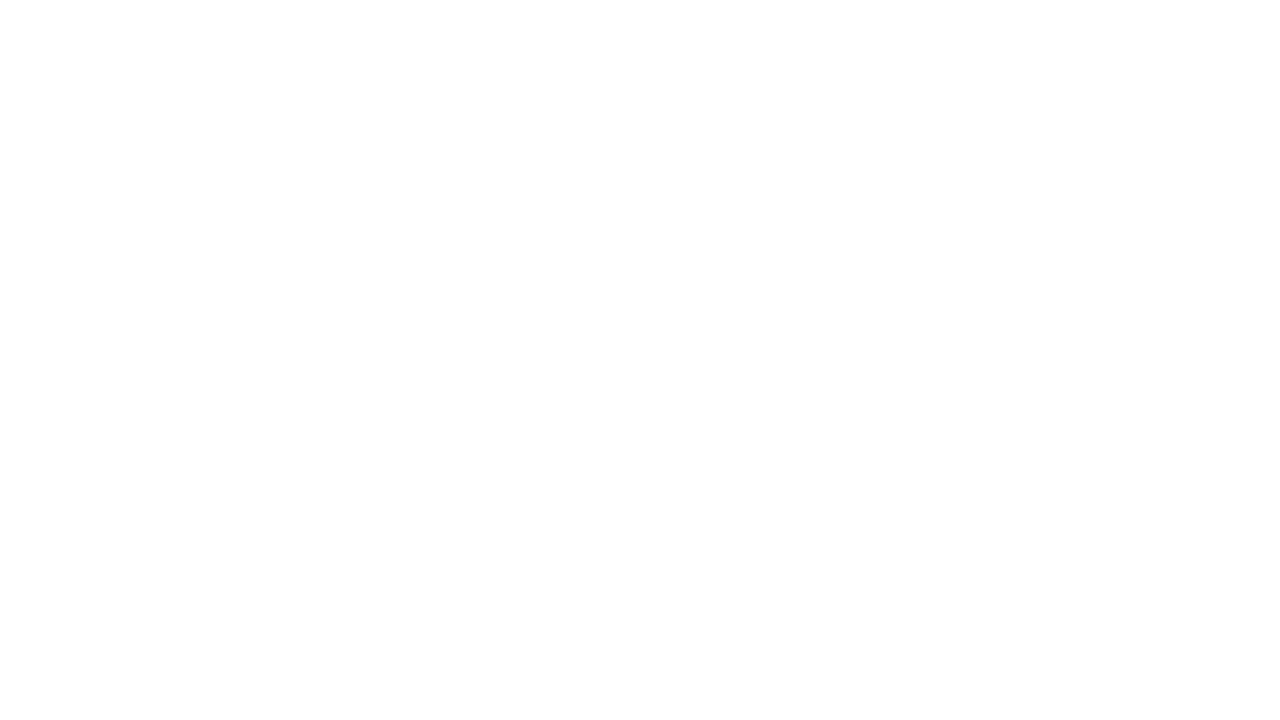